Tests file upload functionality by selecting a file and performing a right-click context action on the file input element

Starting URL: https://testeroprogramowania.github.io/selenium/fileupload.html

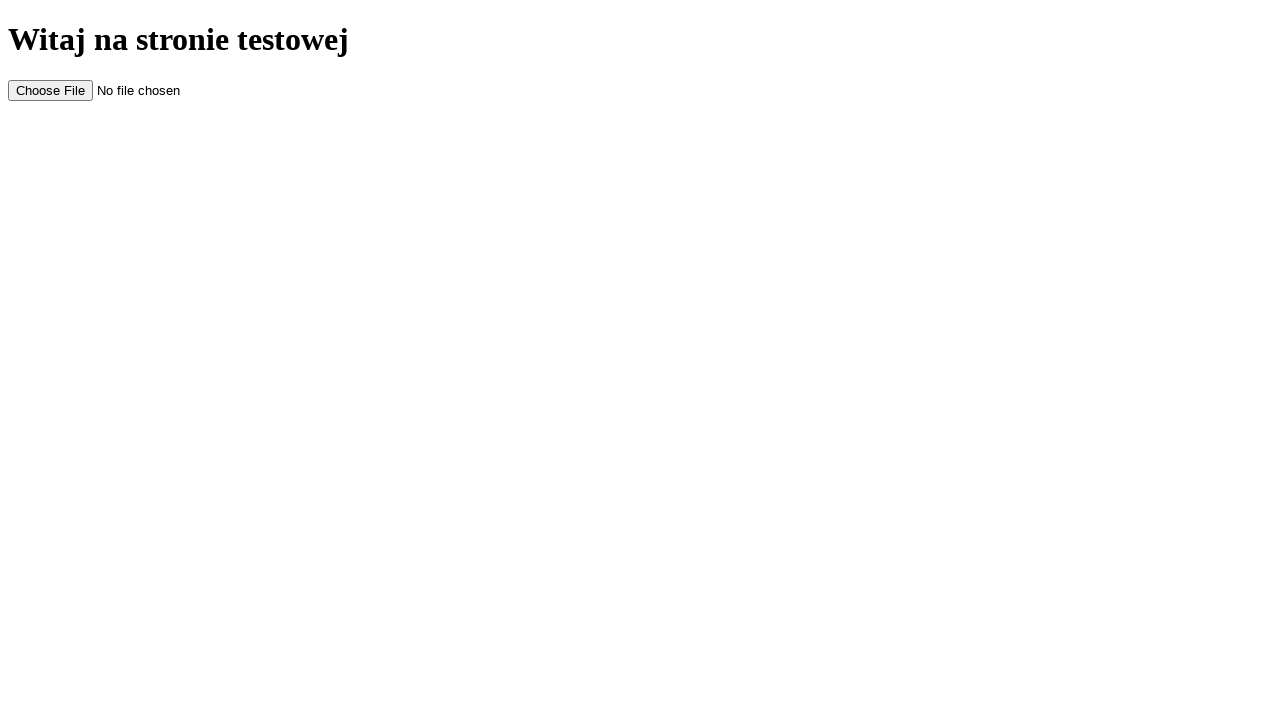

Created temporary test file for upload
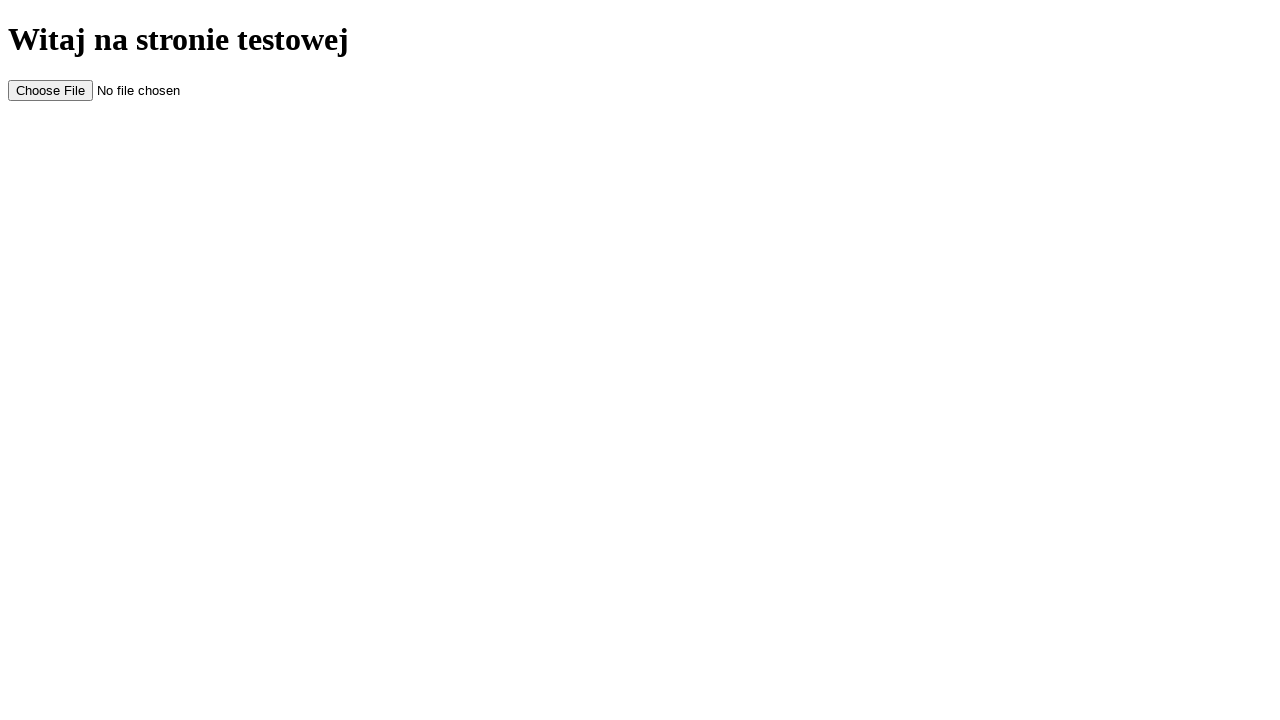

Set input file to temporary test file
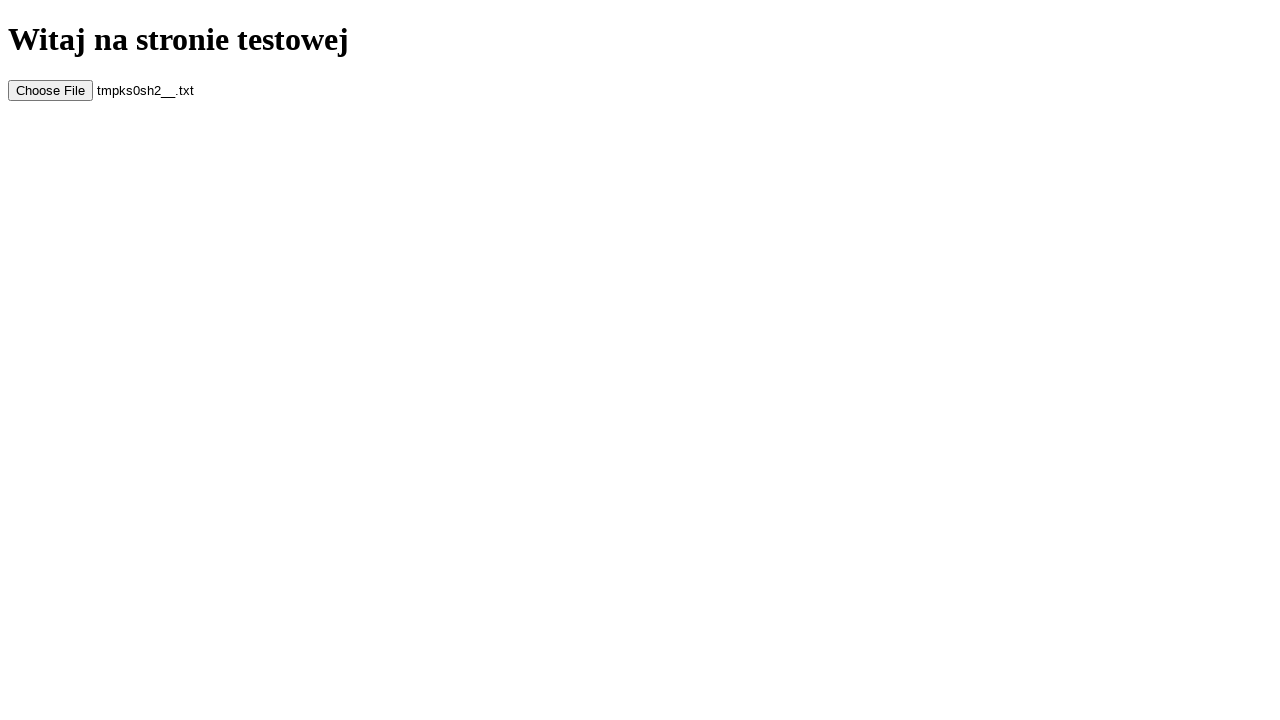

Right-clicked on file input element at (127, 90) on #myFile
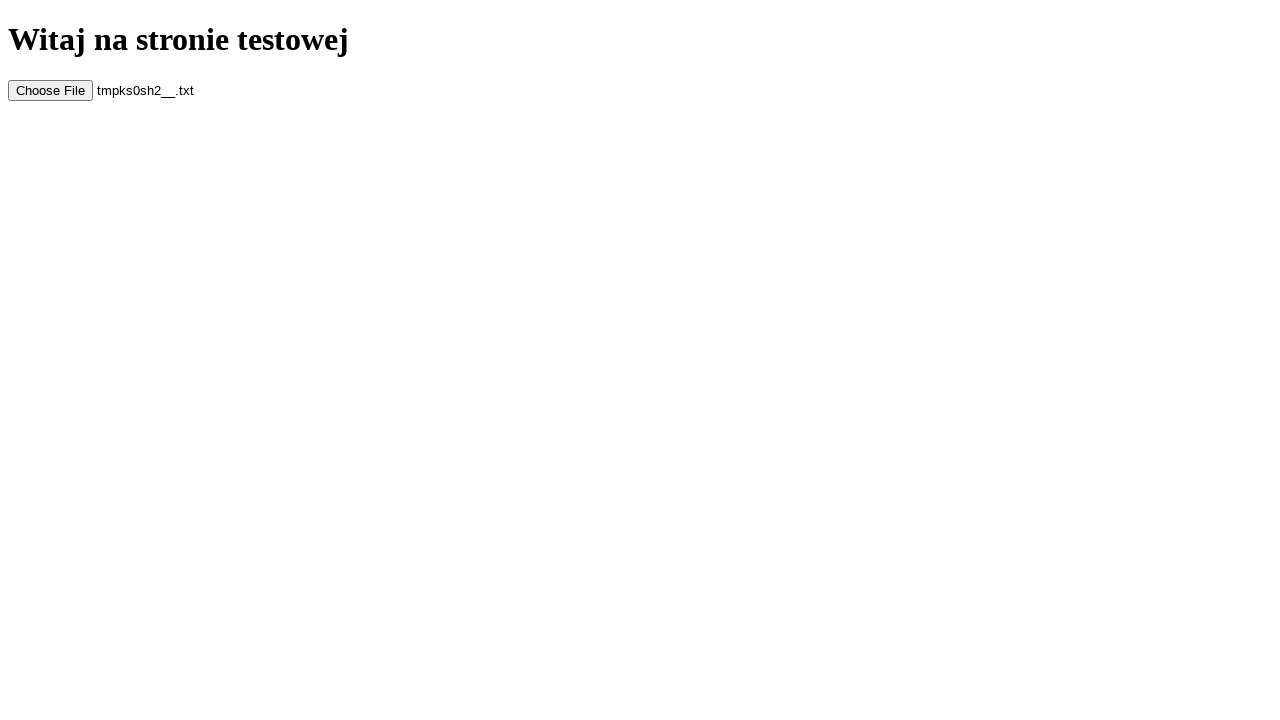

Cleaned up temporary test file
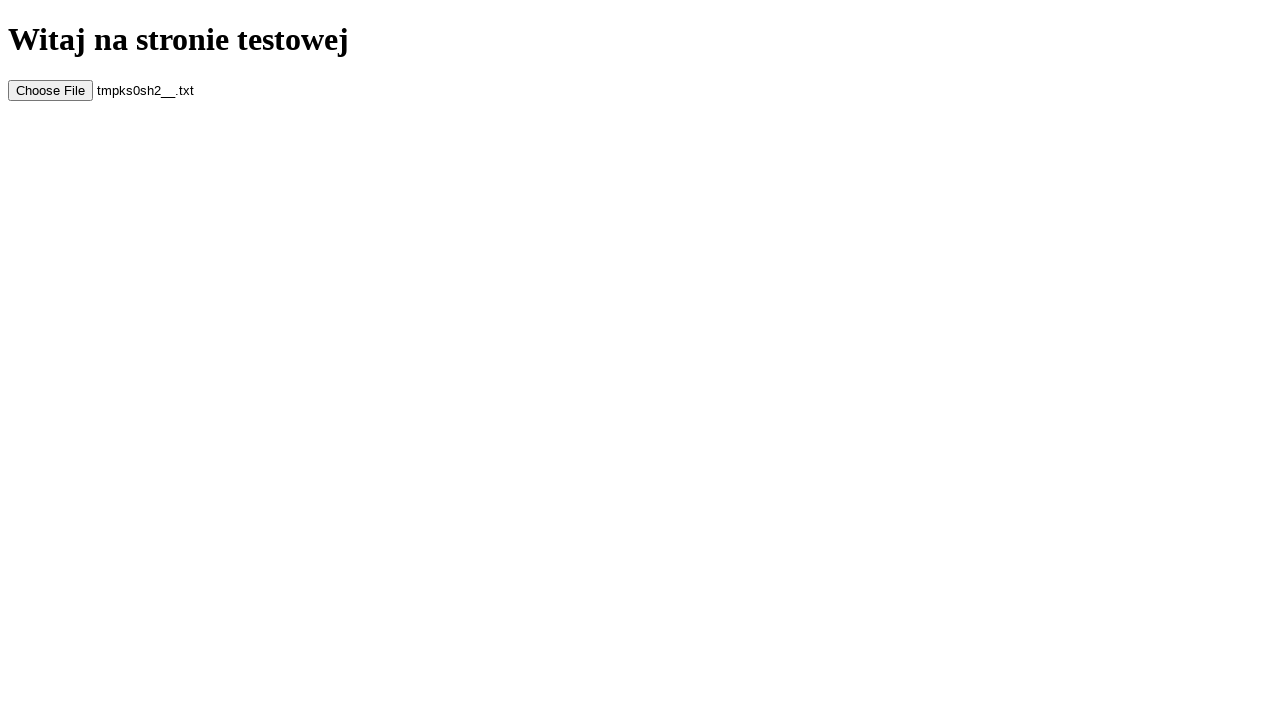

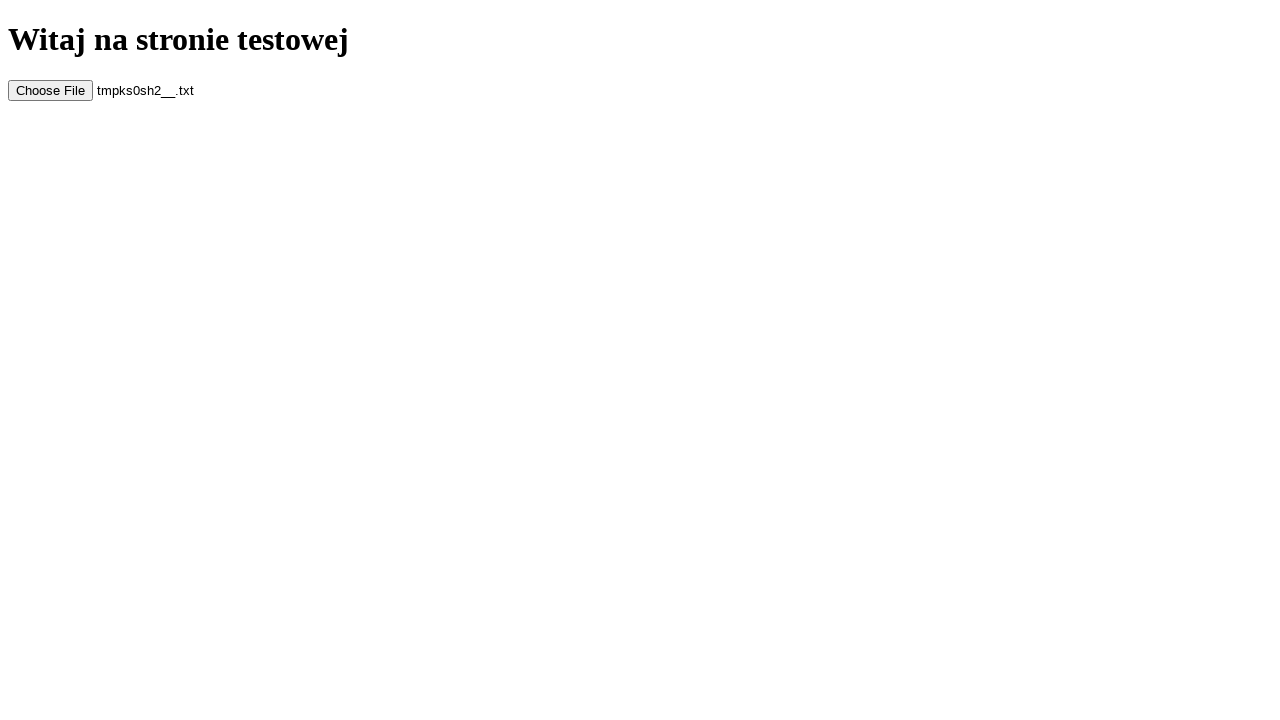